Tests empty login validation by clicking the login button without entering credentials and verifying the error message

Starting URL: https://saucedemo.com

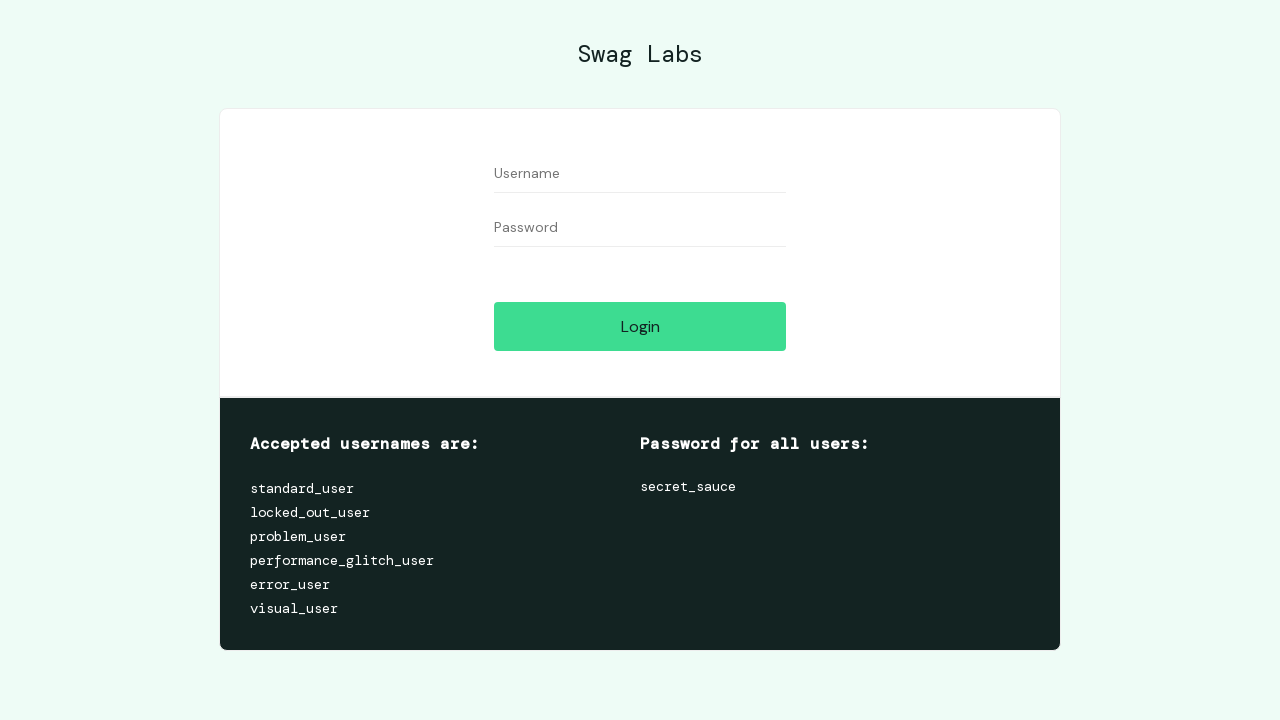

Clicked login button without entering credentials at (640, 326) on #login-button
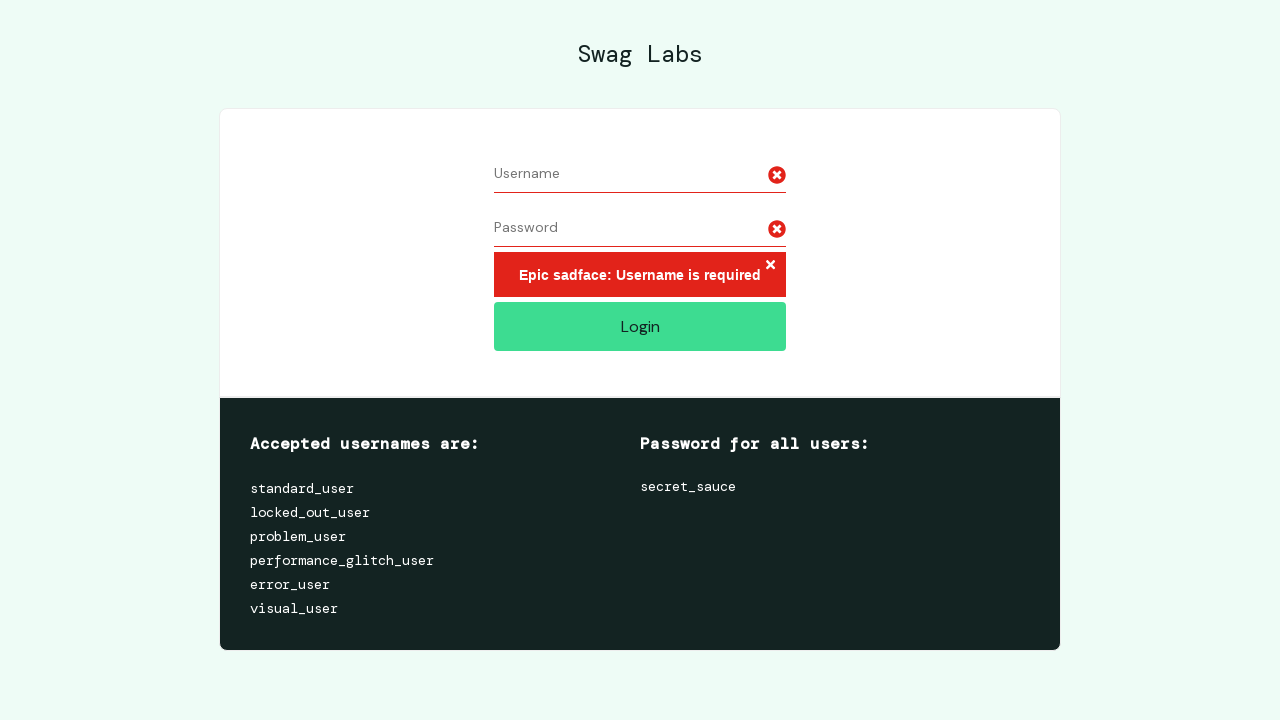

Error message 'Epic sadface: Username is required' appeared
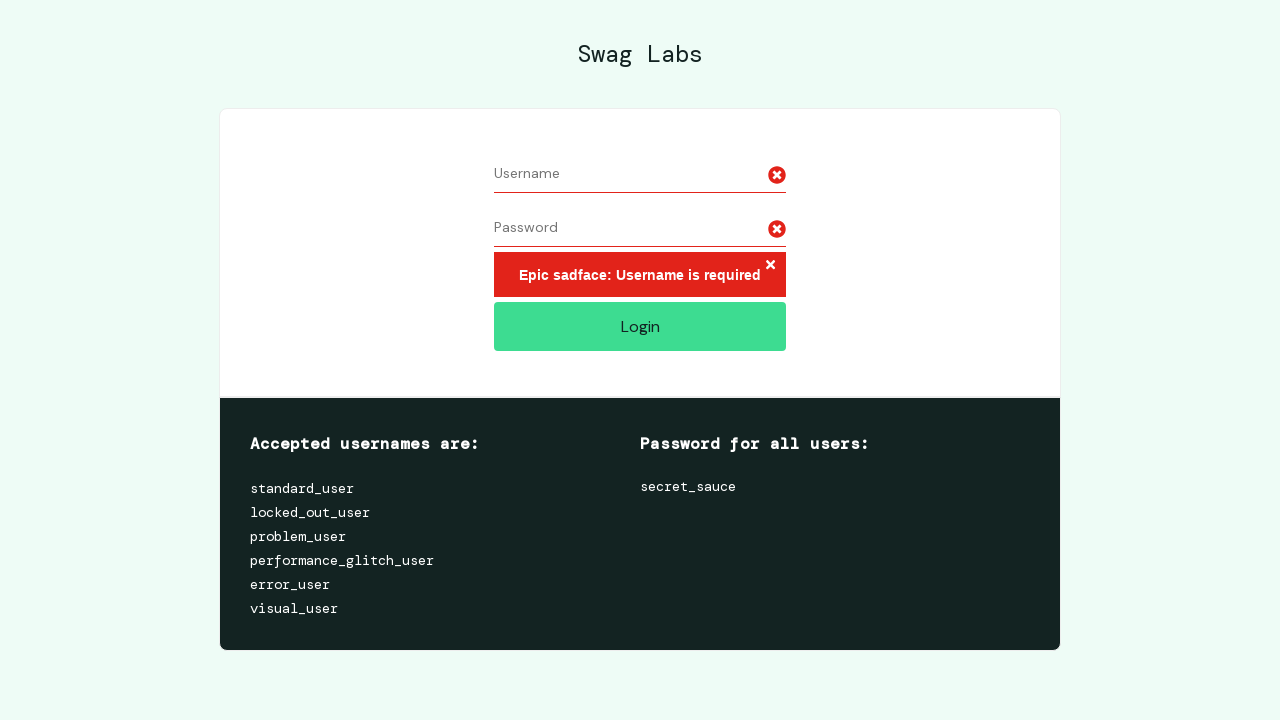

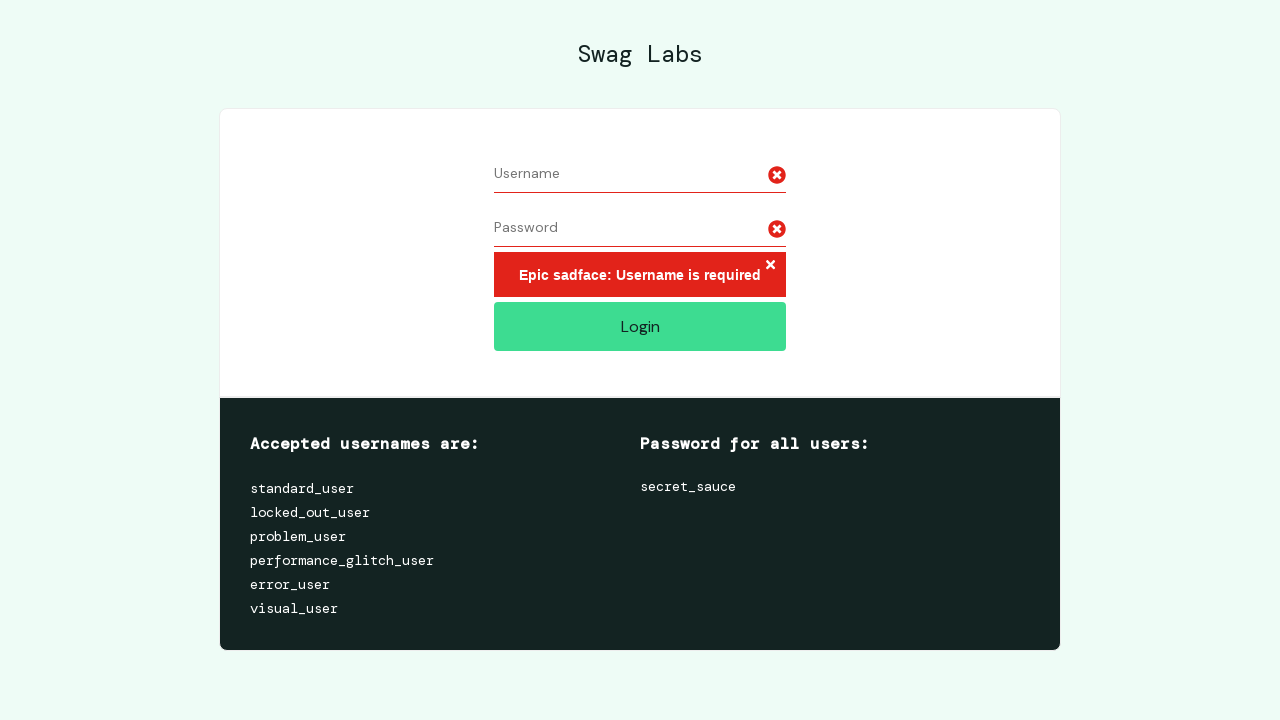